Tests the search functionality on an e-commerce practice site by entering a search term "cu", clicking a button to interact with filtered results, and then clearing the search field.

Starting URL: https://rahulshettyacademy.com/seleniumPractise/#/

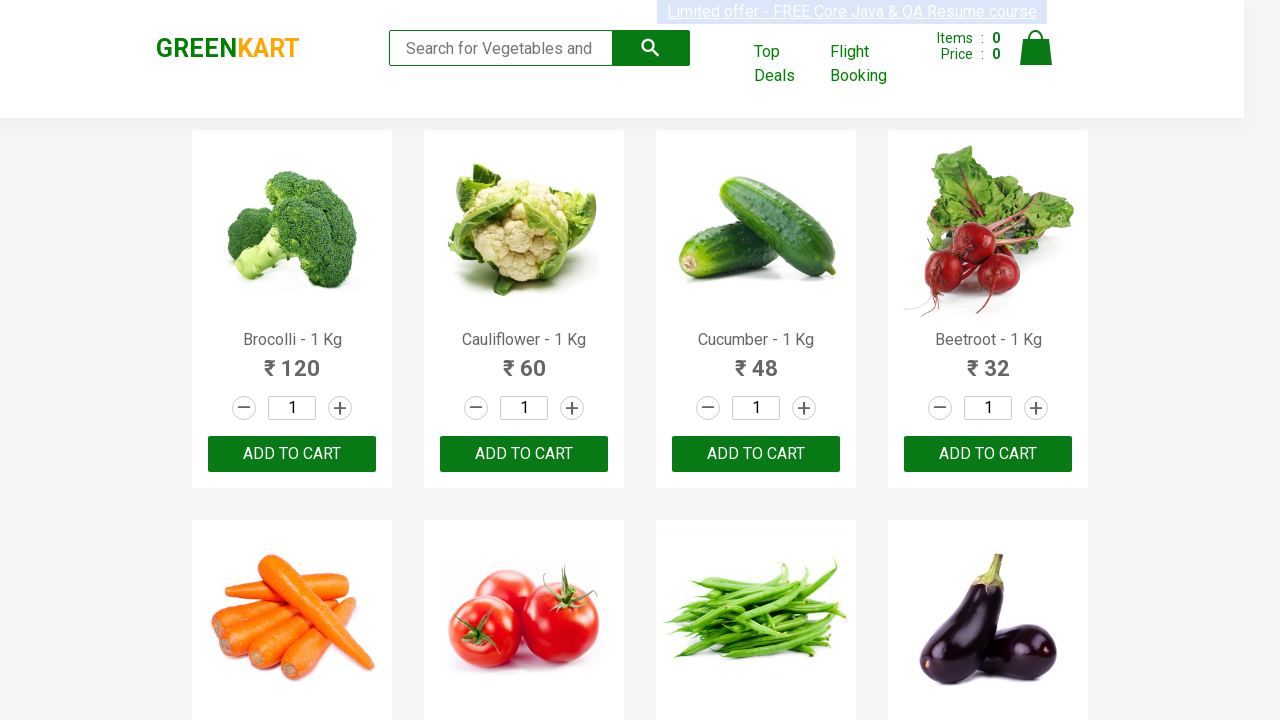

Filled search field with 'cu' on input[type='search']
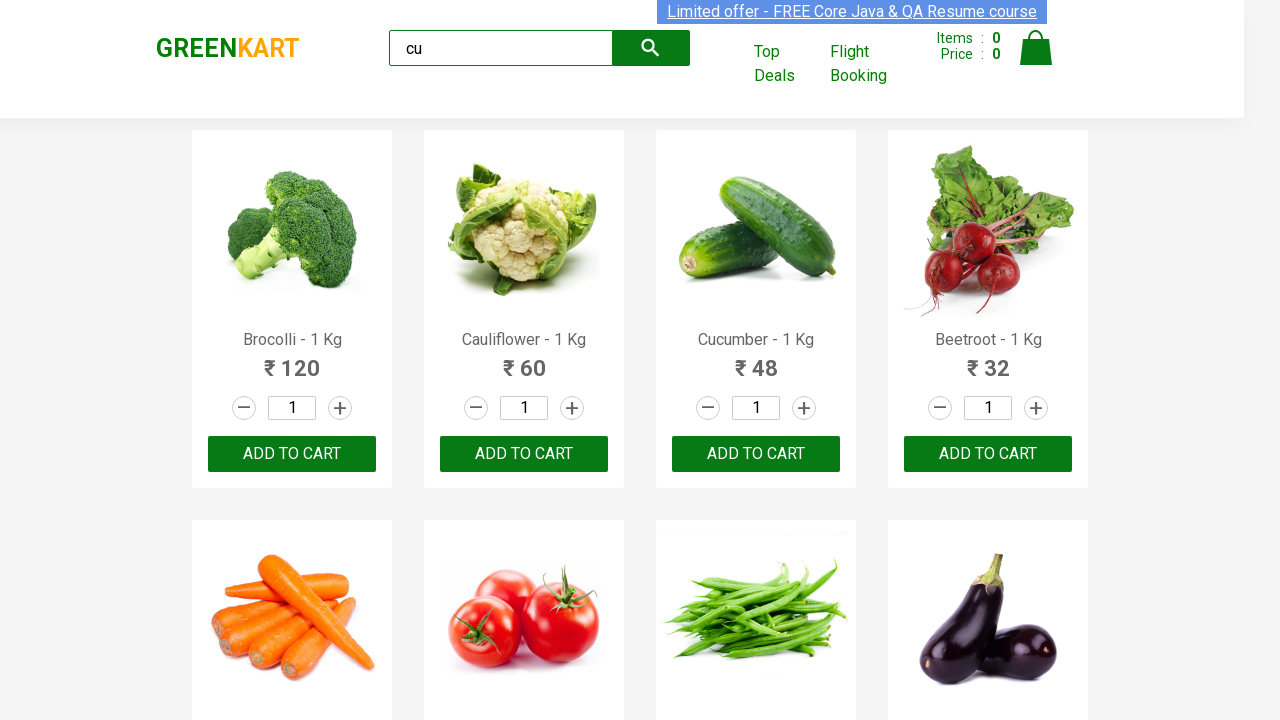

Waited for search results to filter
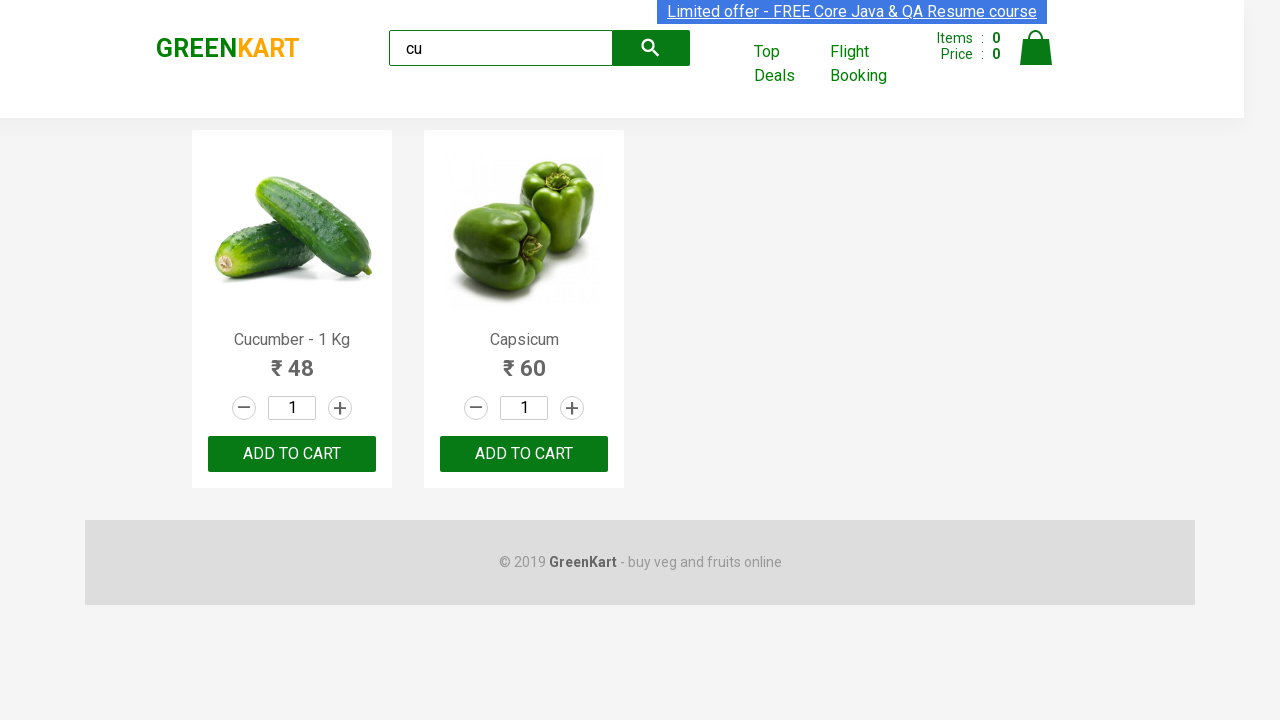

Clicked the second button to interact with filtered results at (292, 454) on (//button[@type='button'])[2]
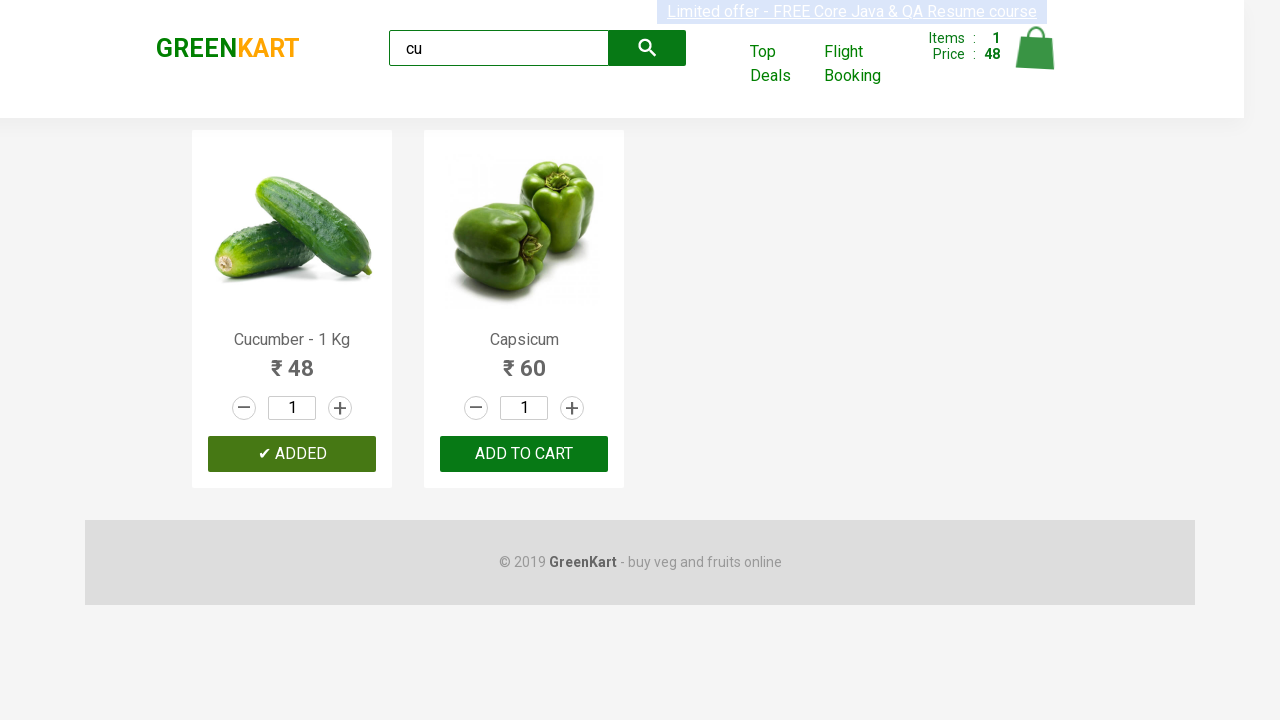

Waited for button action to complete
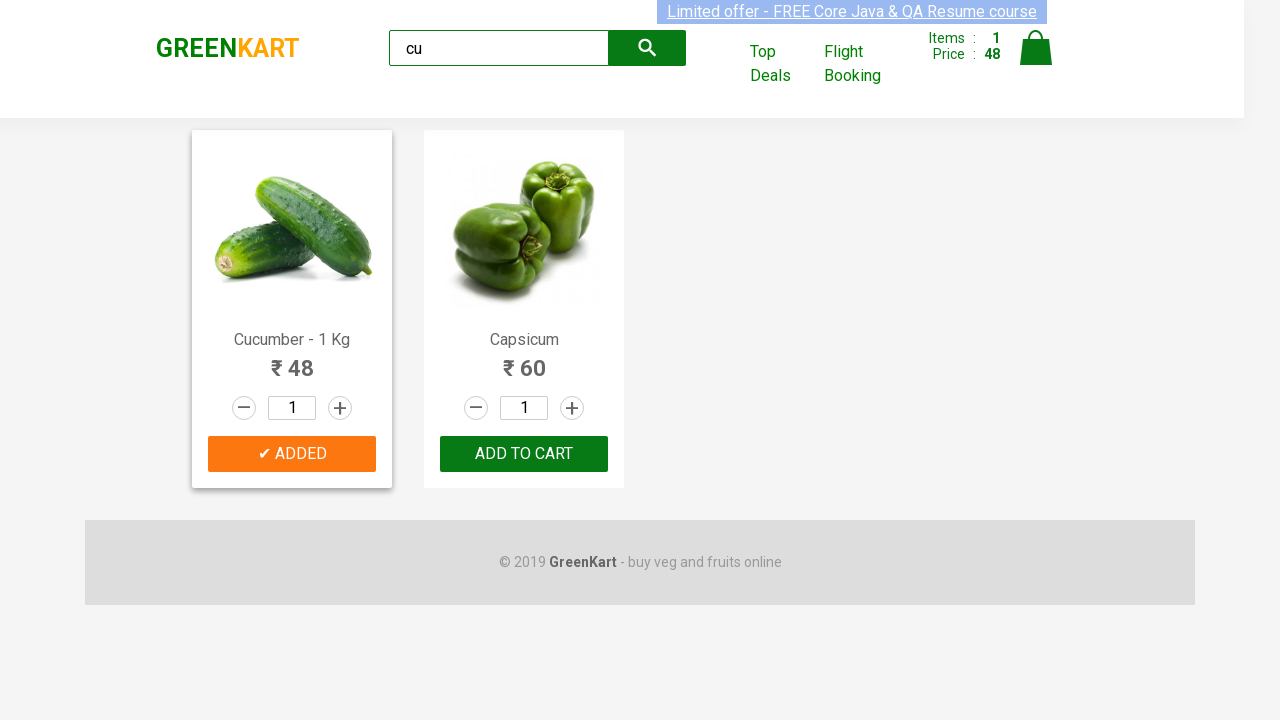

Cleared the search field on input[type='search']
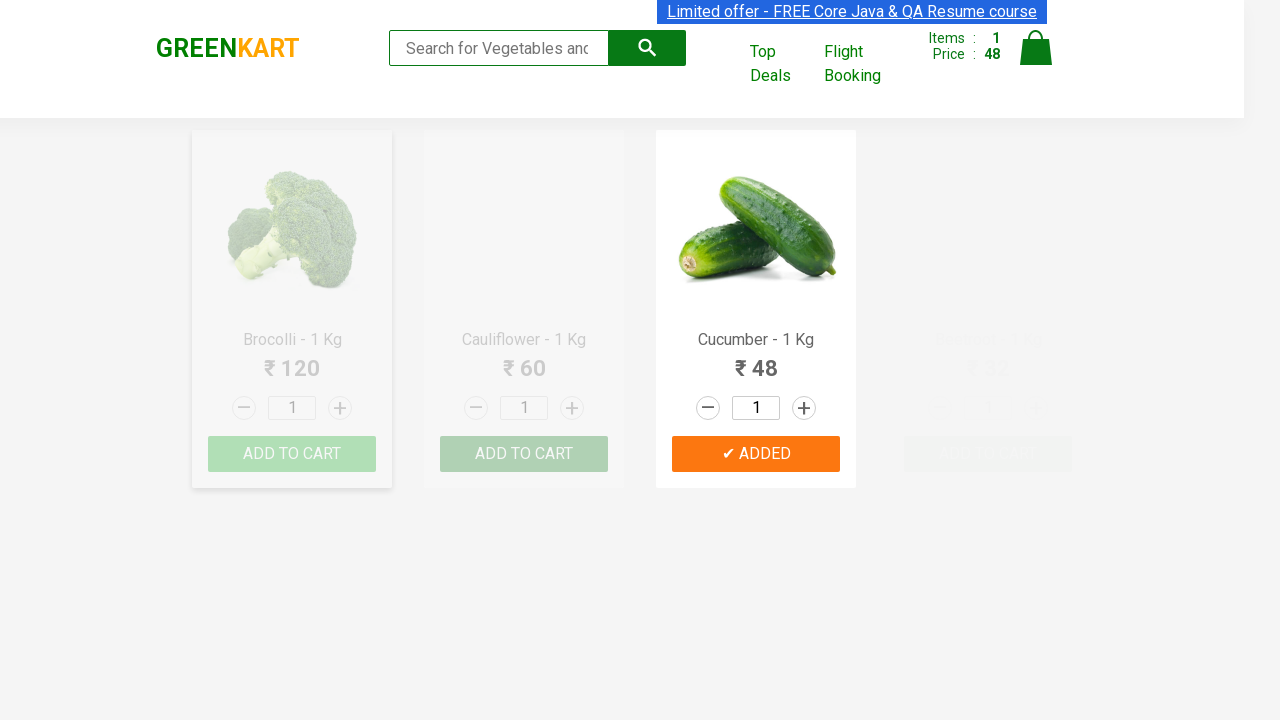

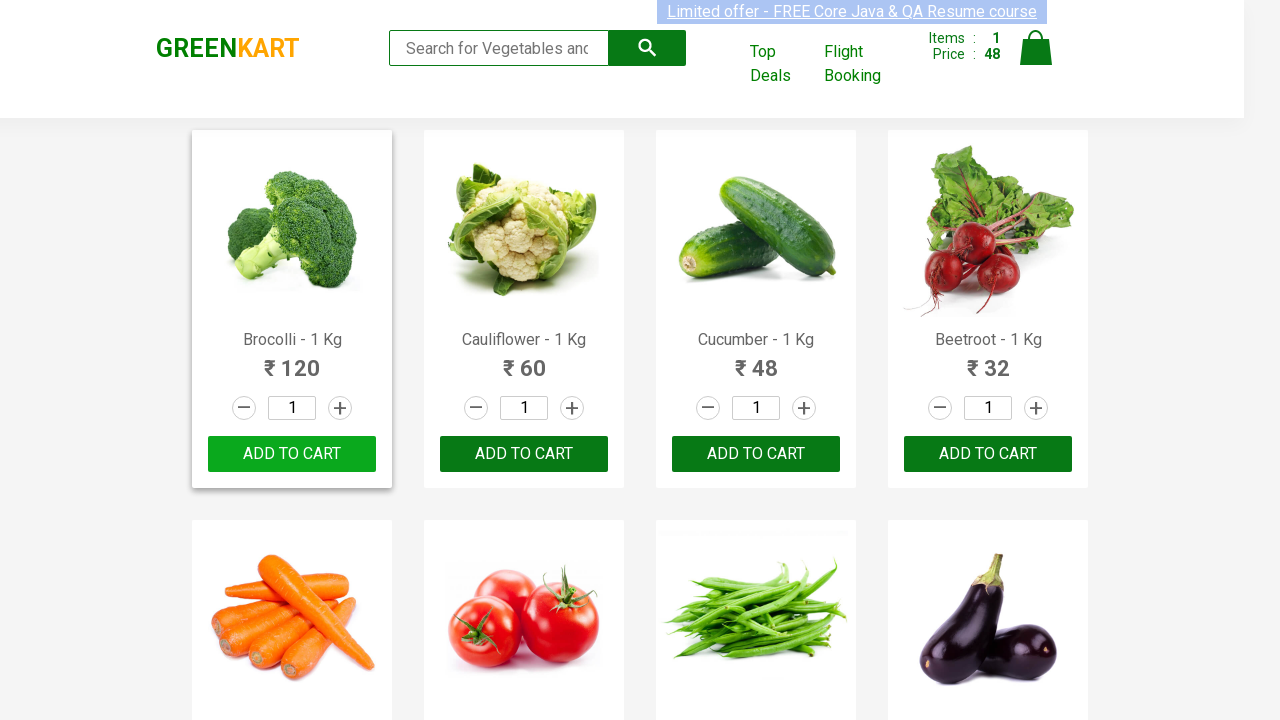